Verifies the brand element is present and retrieves its text content

Starting URL: https://rahulshettyacademy.com/seleniumPractise/#/

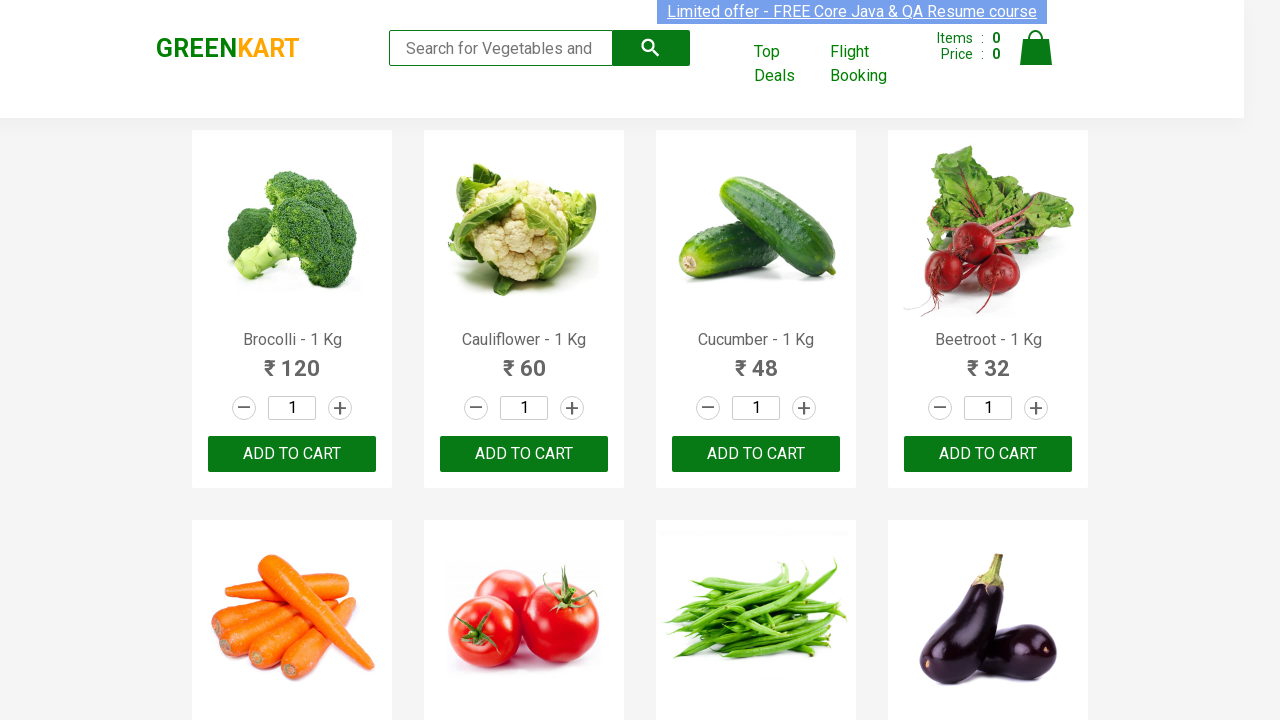

Located brand element
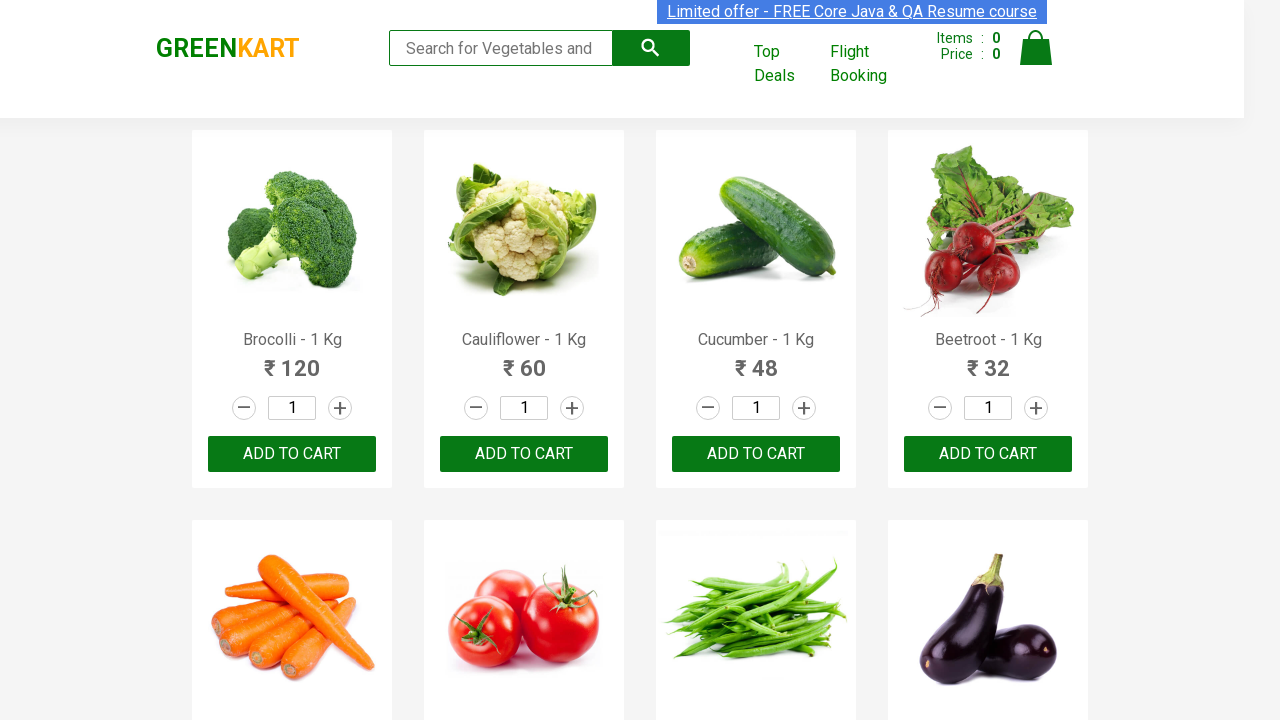

Brand element became visible
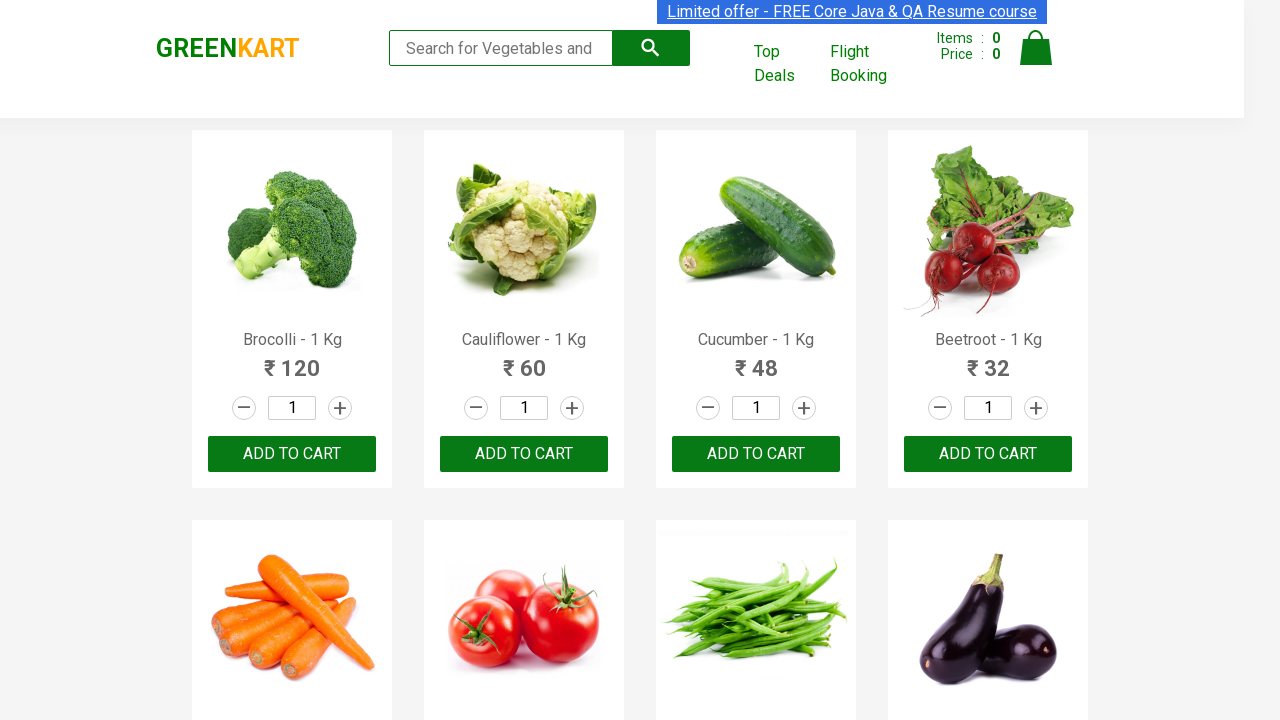

Retrieved brand element text content
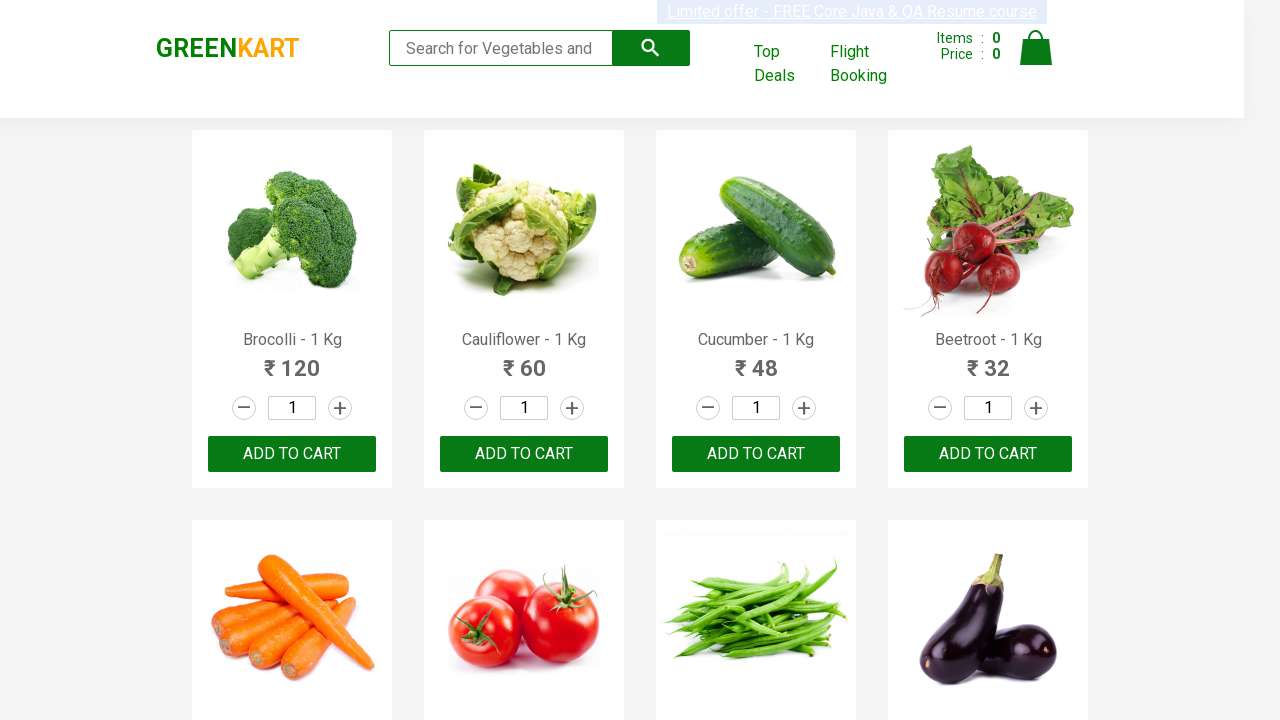

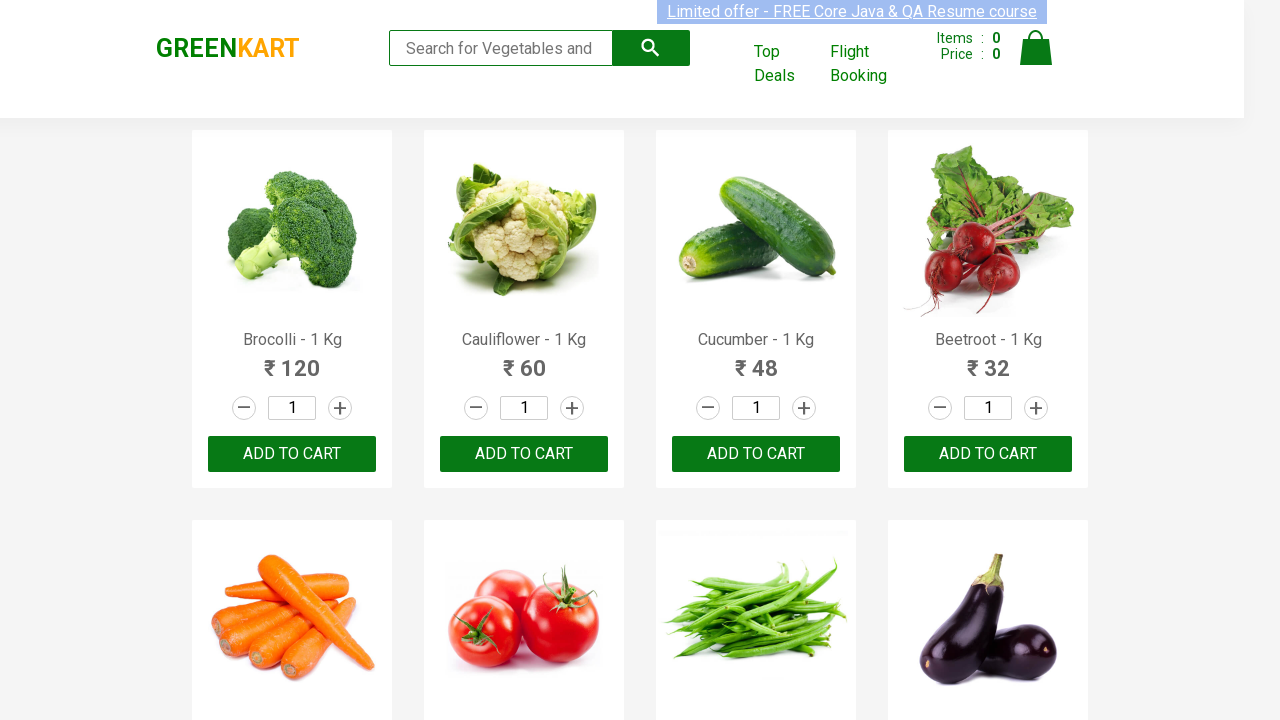